Tests different types of JavaScript alerts (simple, confirmation, and prompt) by triggering them and interacting with each appropriately

Starting URL: https://syntaxprojects.com/javascript-alert-box-demo.php

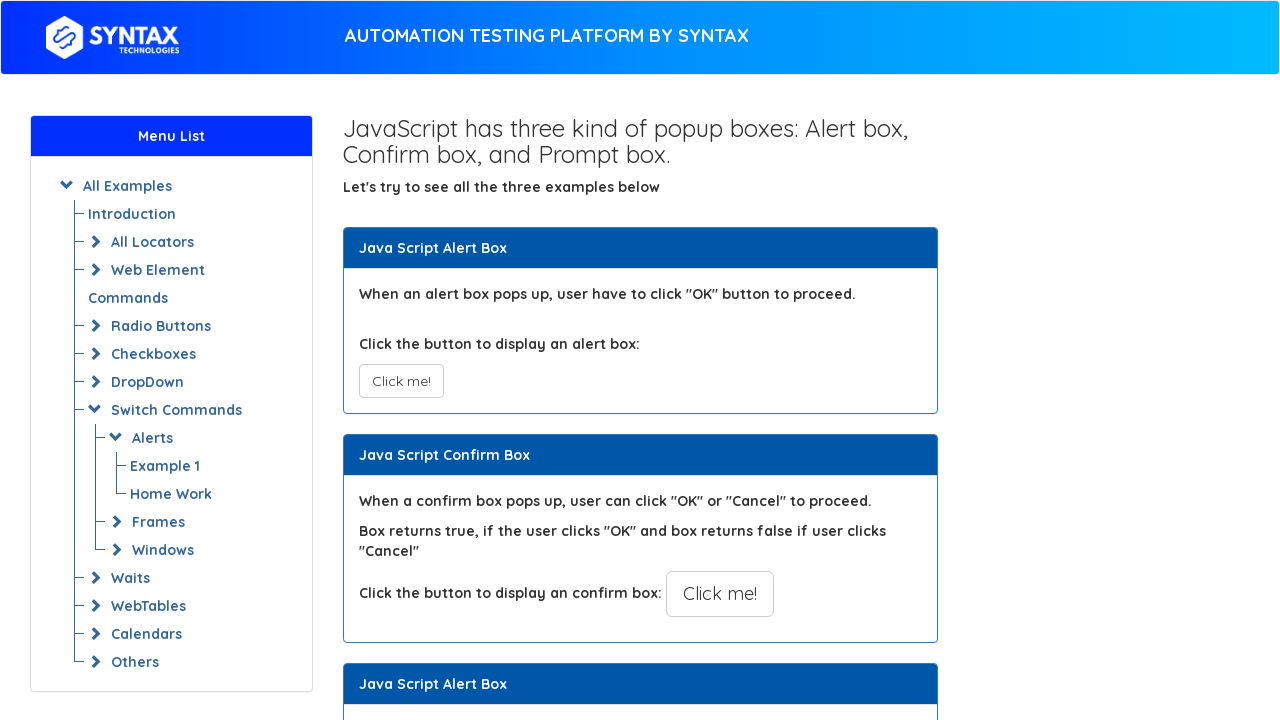

Clicked button to trigger simple alert at (401, 381) on xpath=//button[@onclick='myAlertFunction()']
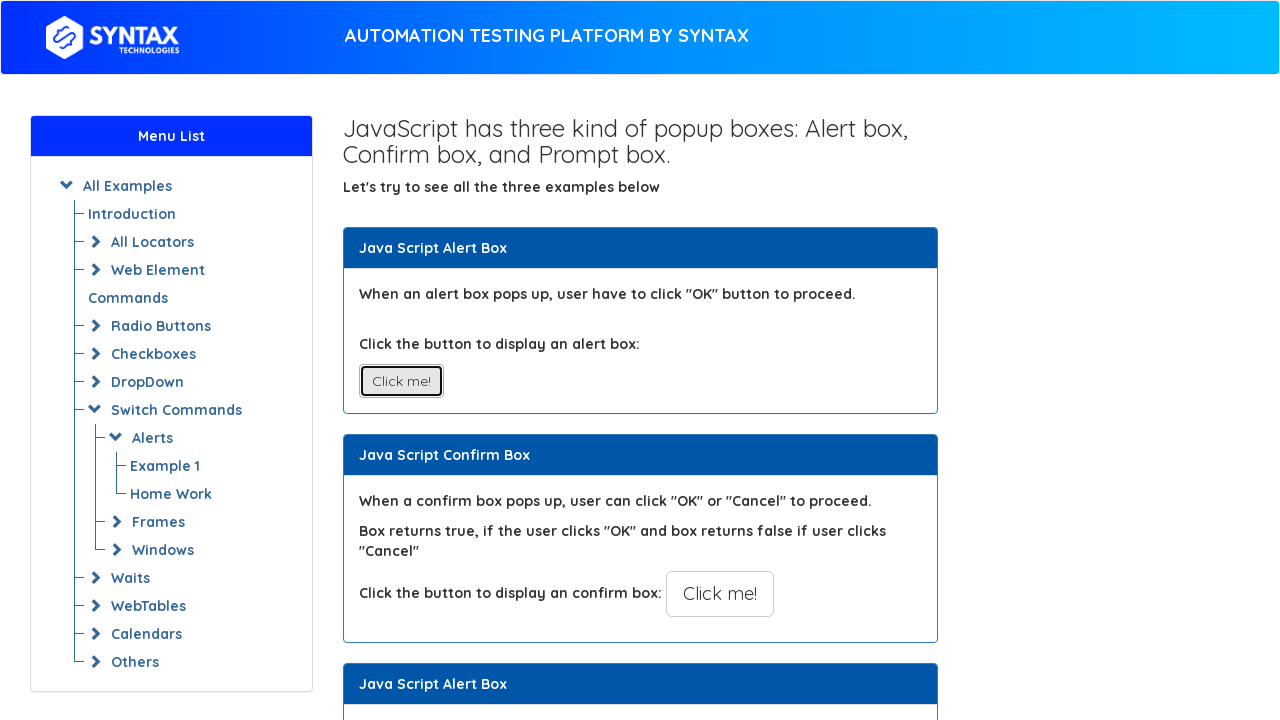

Set up dialog handler to accept simple alert
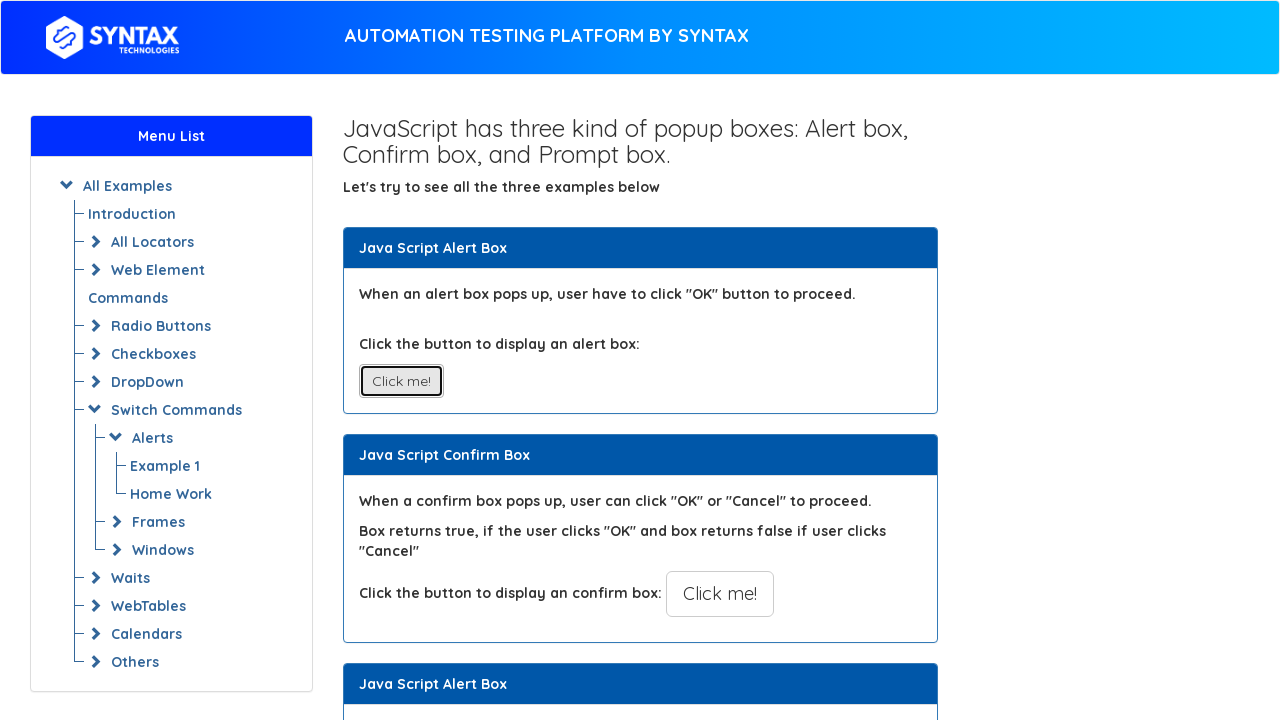

Clicked button to trigger confirmation alert at (720, 594) on xpath=//button[@onclick='myConfirmFunction()']
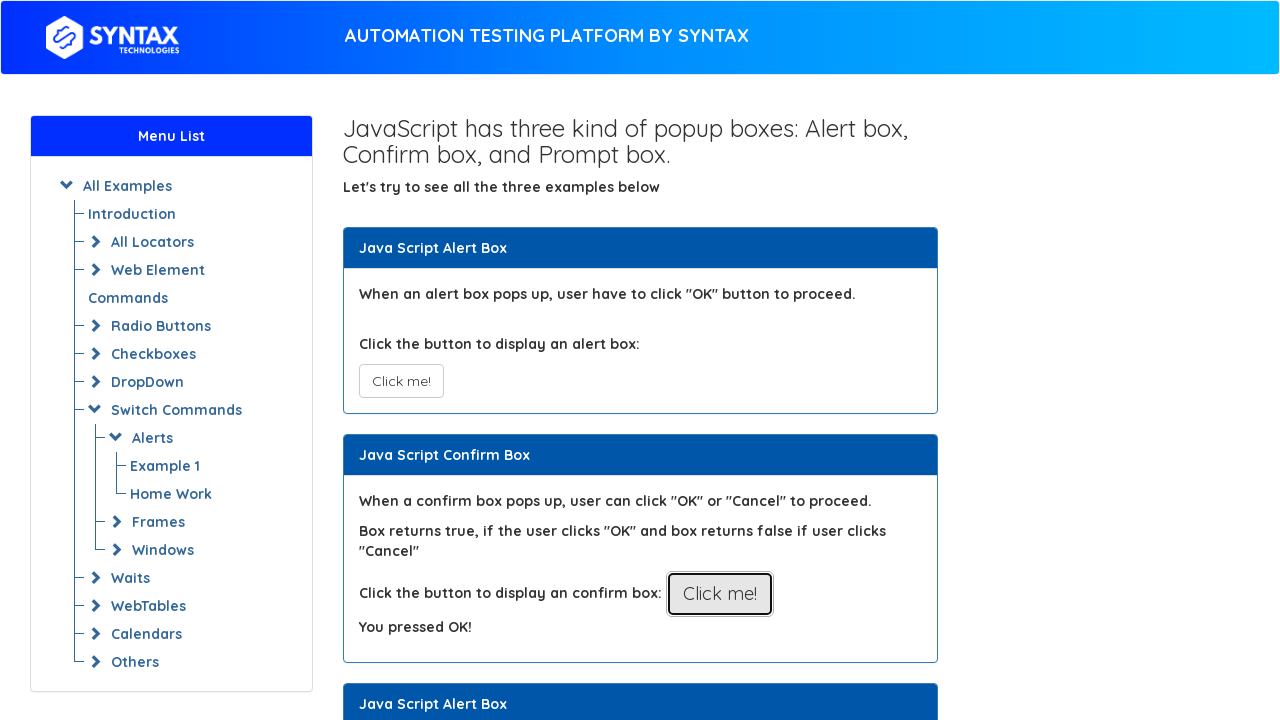

Set up dialog handler to dismiss confirmation alert
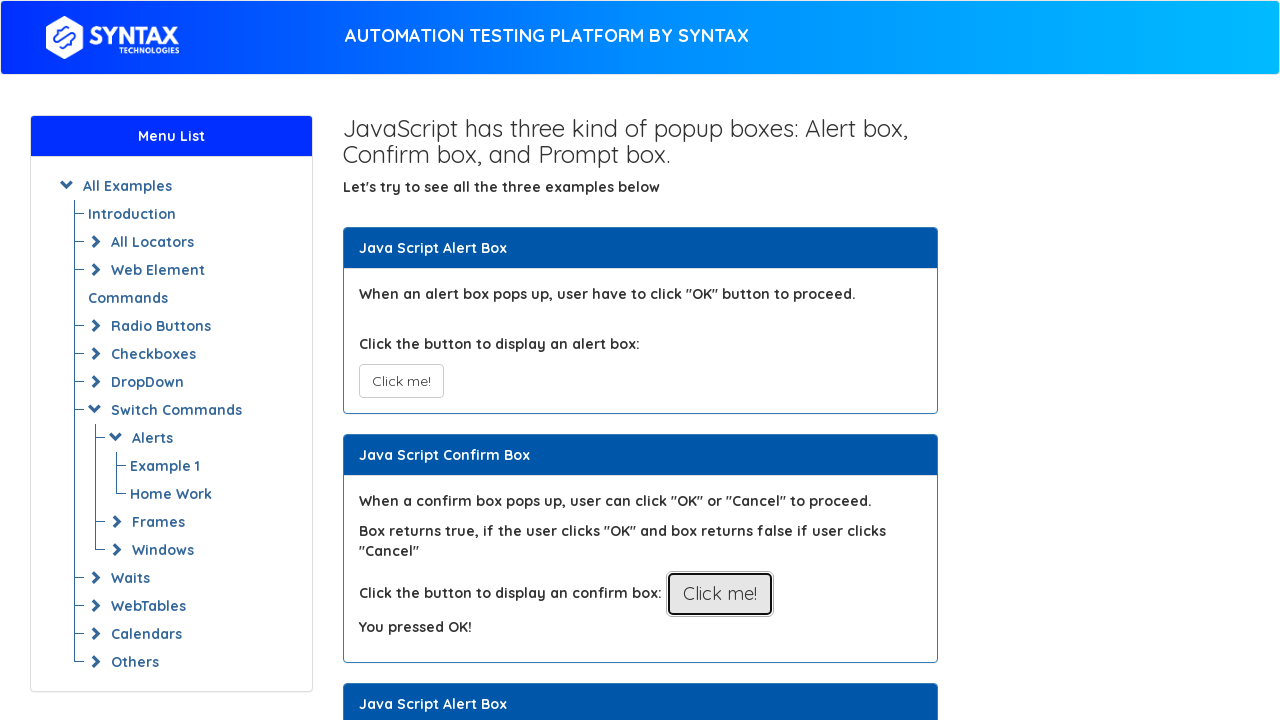

Clicked button to trigger prompt alert at (714, 360) on xpath=//button[@onclick='myPromptFunction()']
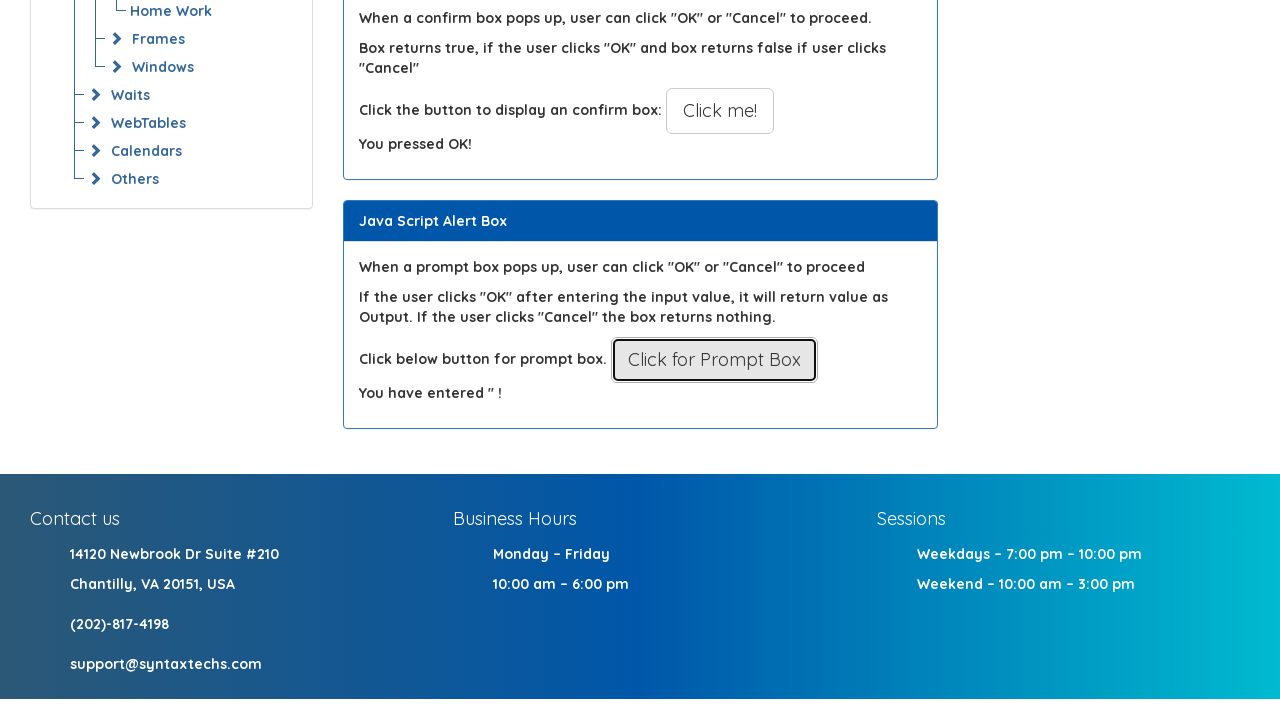

Set up dialog handler to accept prompt alert with text 'Hello Friend'
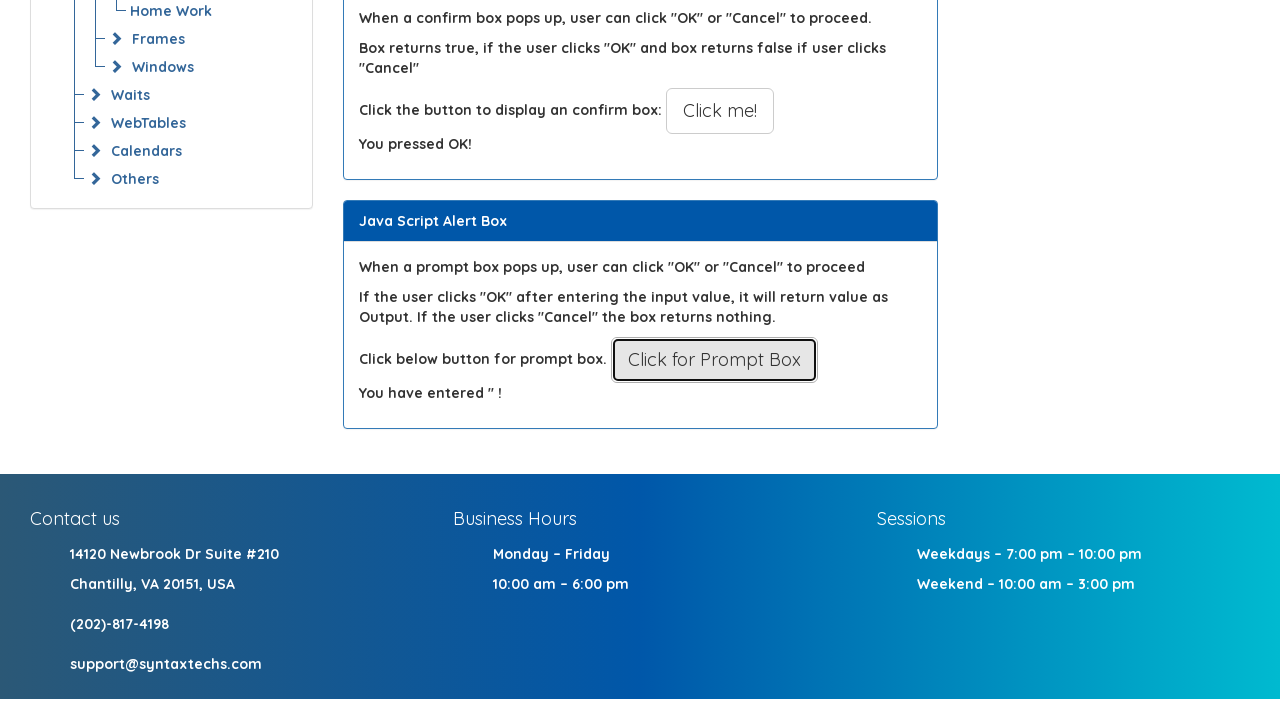

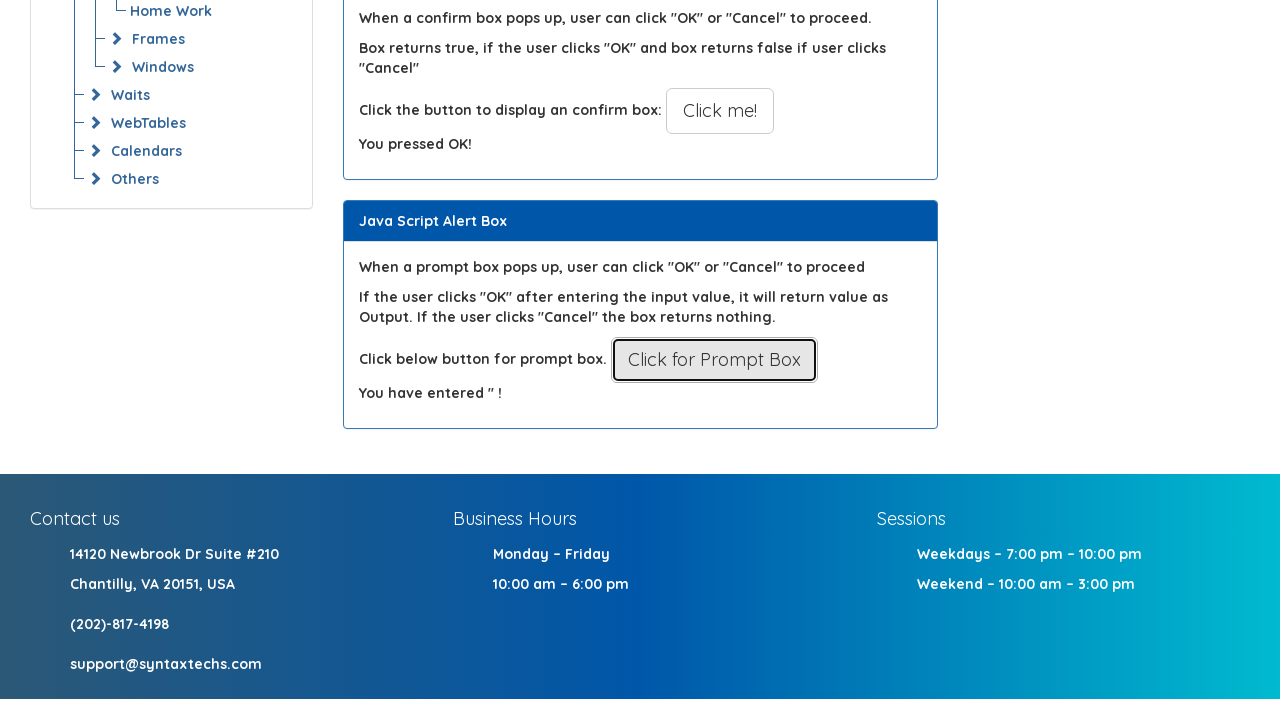